Tests drag and drop functionality by dragging an image element and dropping it into a target box

Starting URL: https://formy-project.herokuapp.com/dragdrop

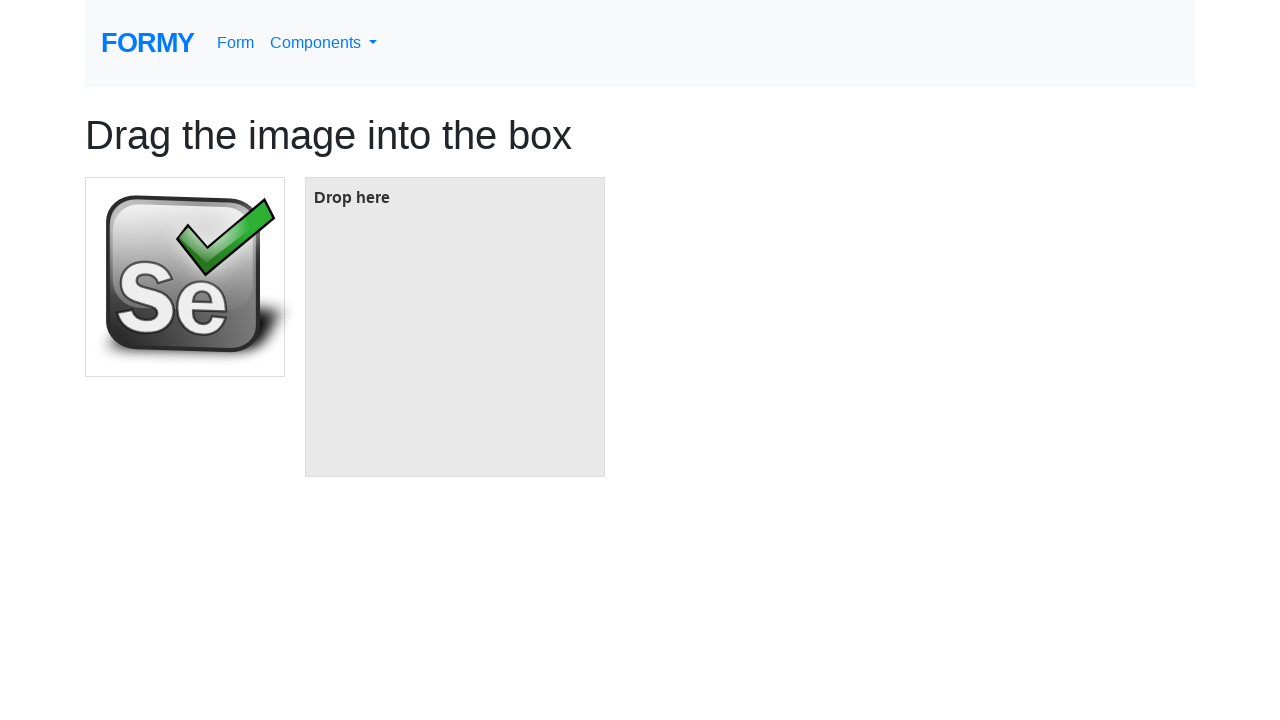

Located the source image element
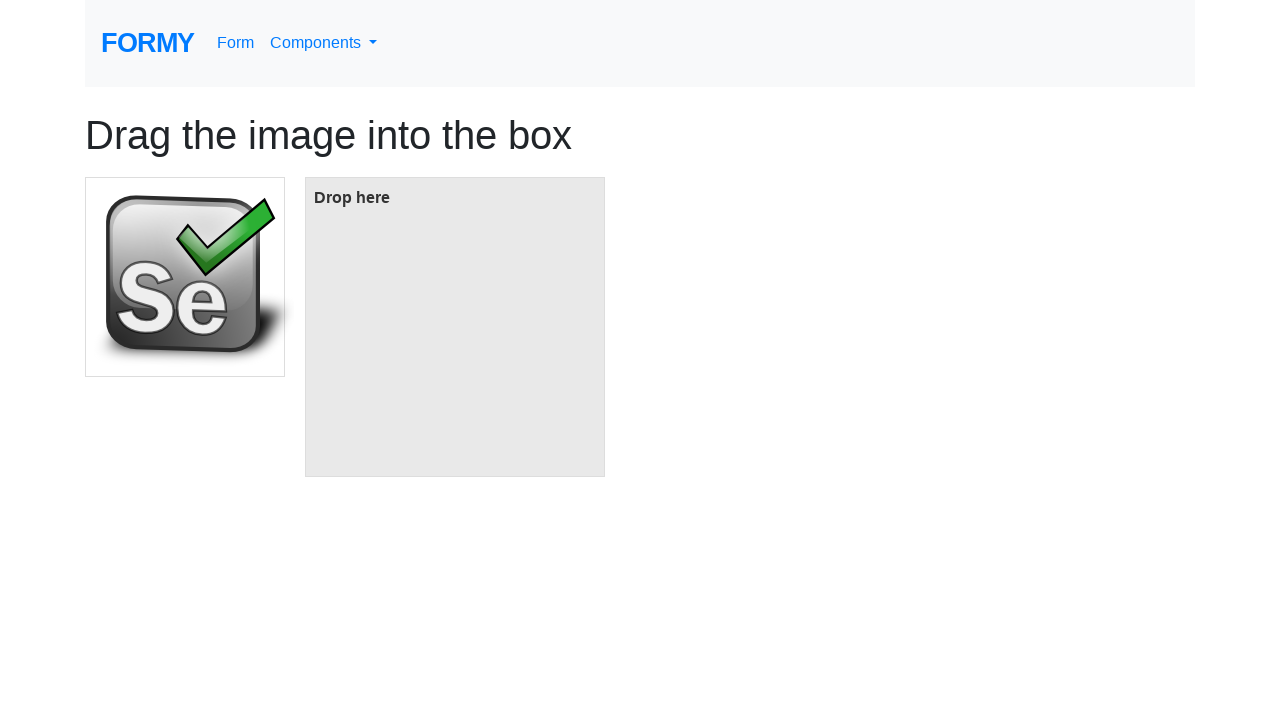

Located the target box element
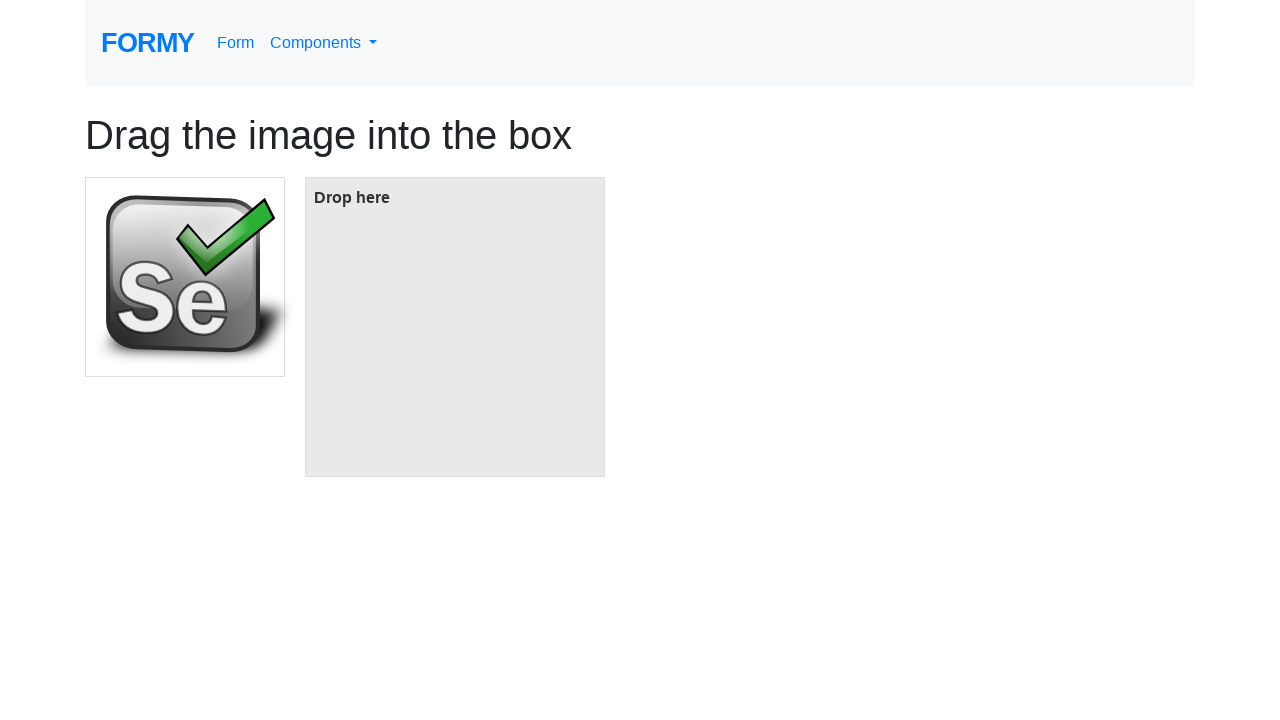

Dragged image element and dropped it into target box at (455, 327)
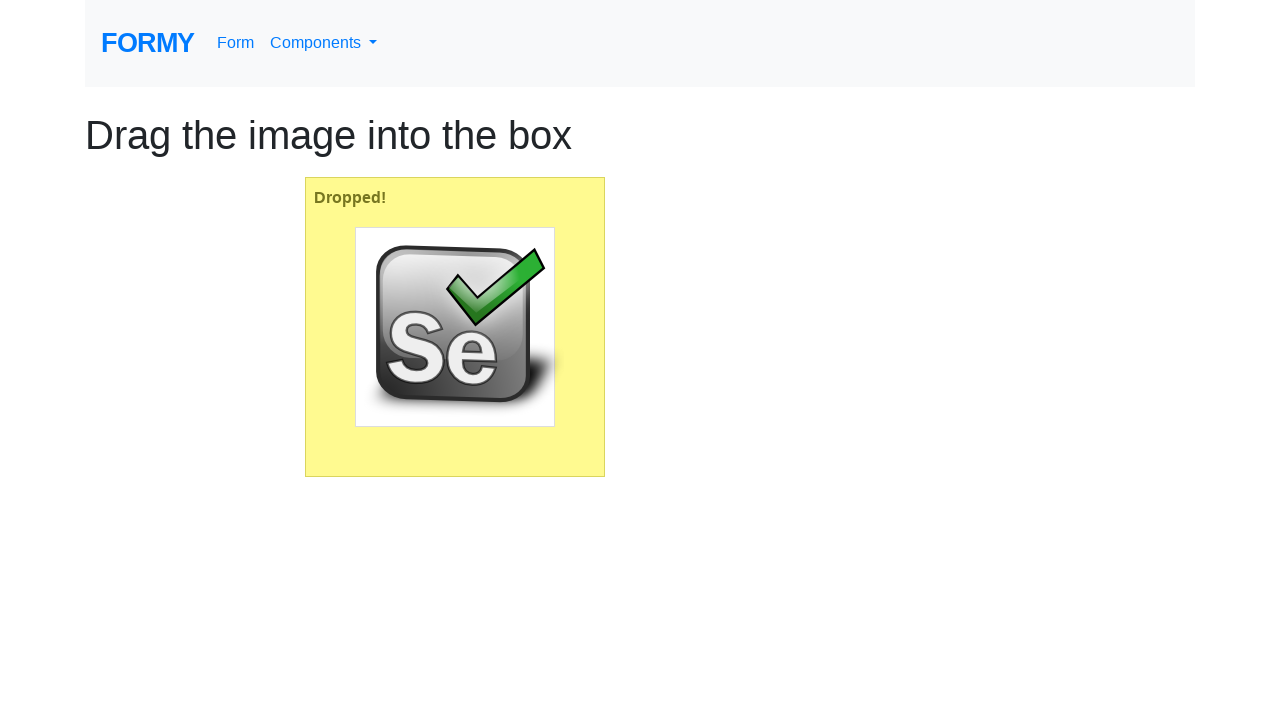

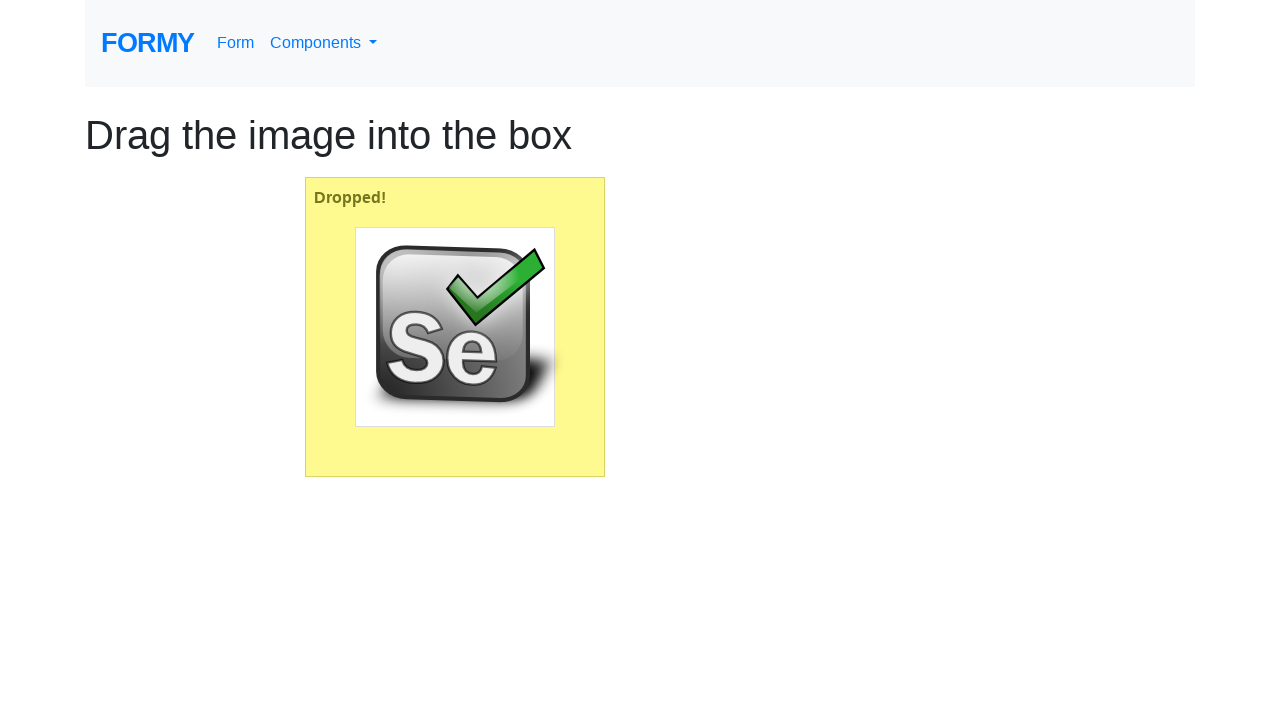